Tests iframe functionality by switching to an iframe, clearing and typing text in a TinyMCE editor, then verifying the page header is displayed correctly

Starting URL: https://loopcamp.vercel.app/iframe.html

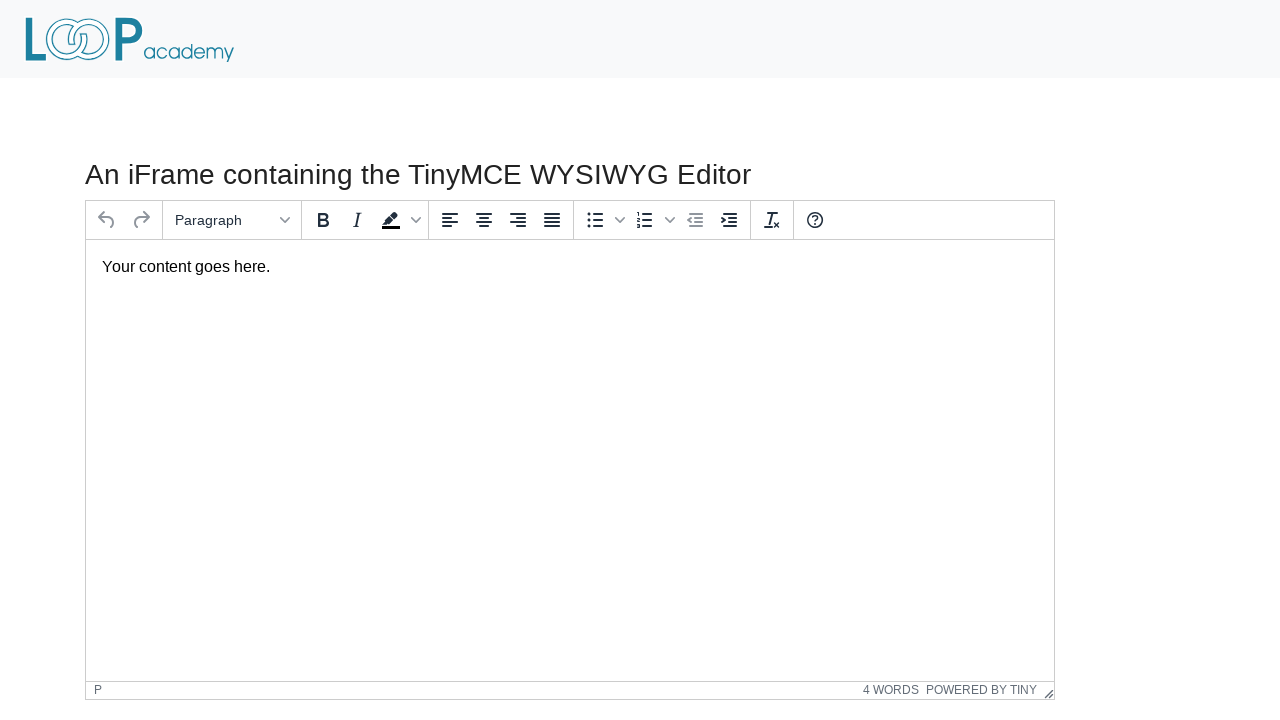

Navigated to iframe test page
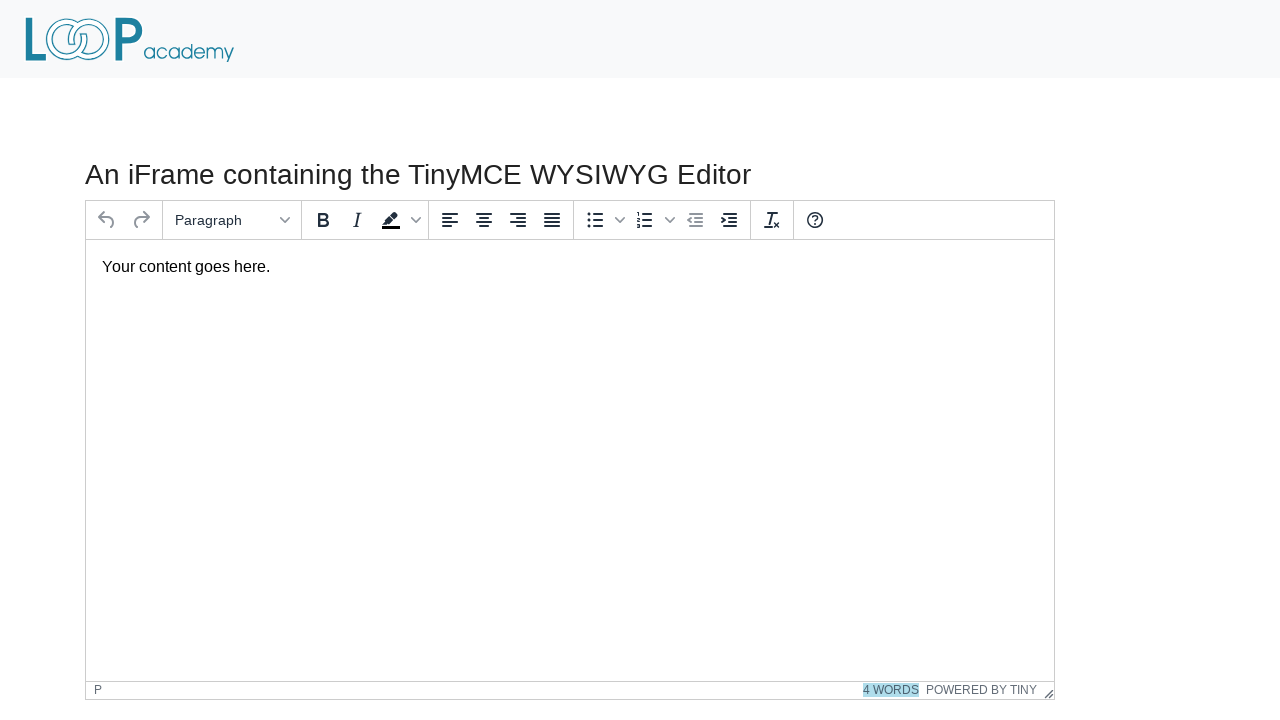

Located first iframe on page
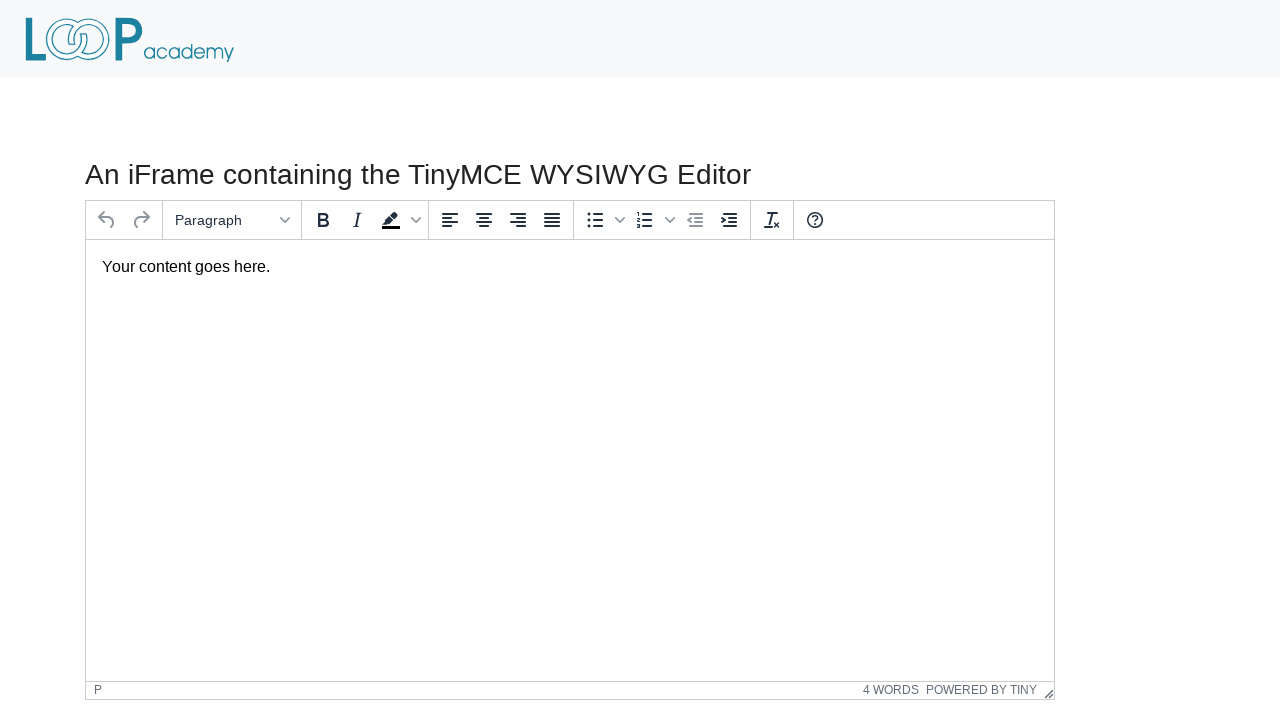

Located TinyMCE text editor within iframe
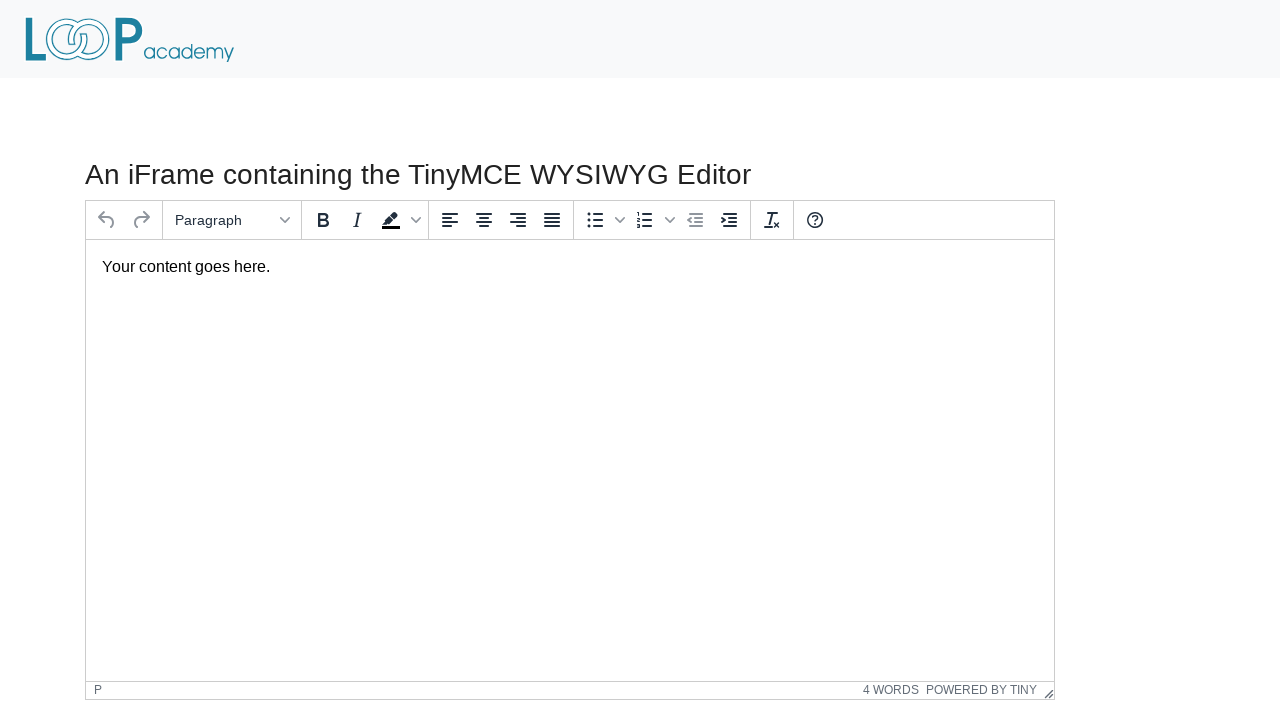

Cleared text from TinyMCE editor on iframe >> nth=0 >> internal:control=enter-frame >> #tinymce
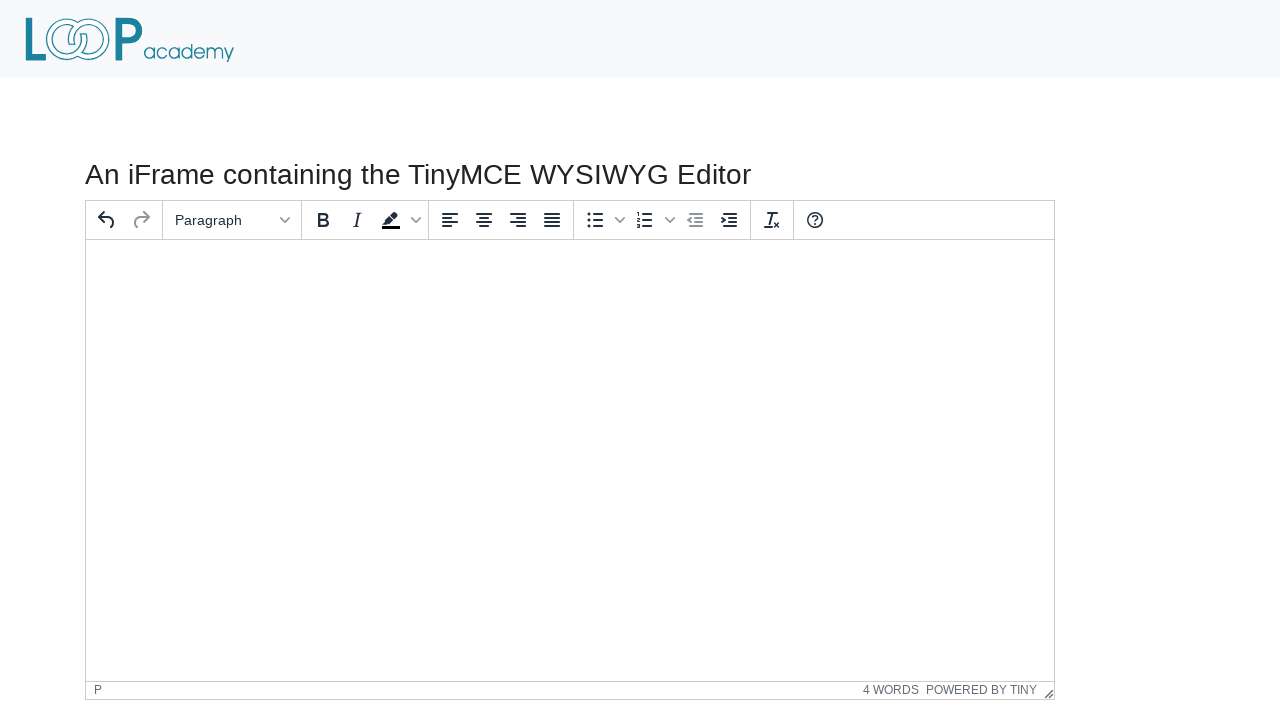

Typed 'Loop Academy' into TinyMCE editor on iframe >> nth=0 >> internal:control=enter-frame >> #tinymce
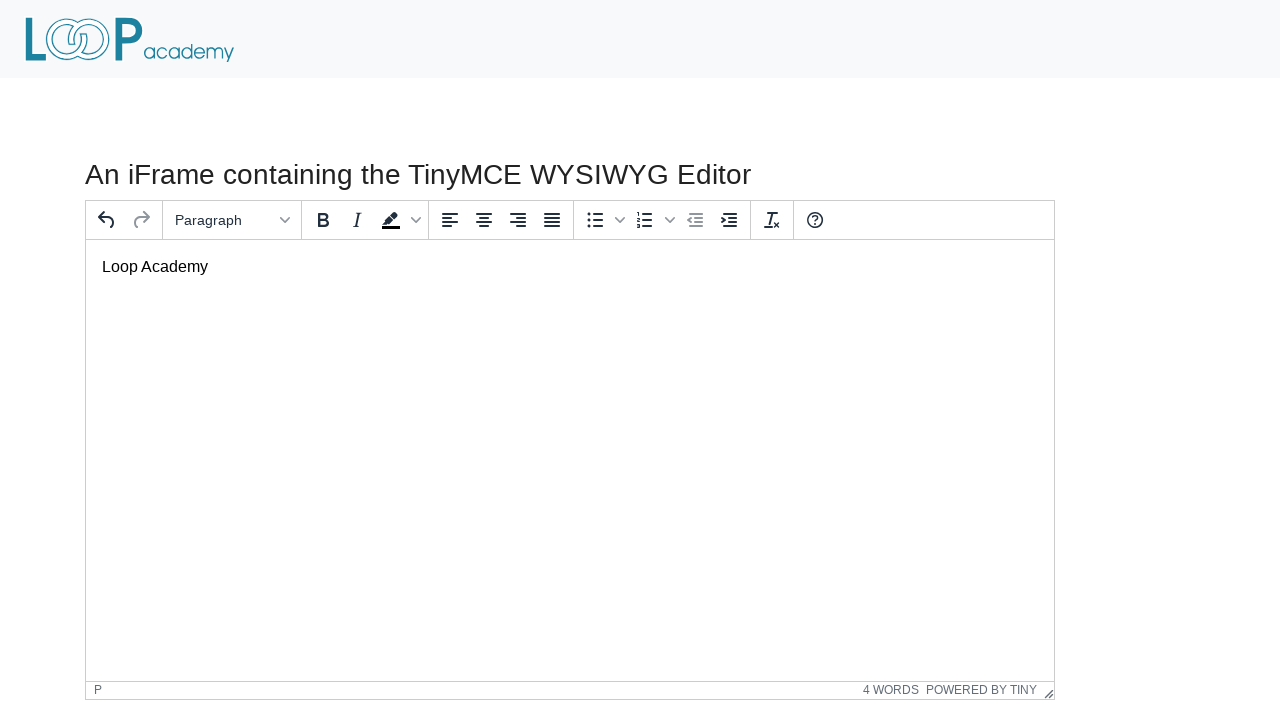

Located page header element
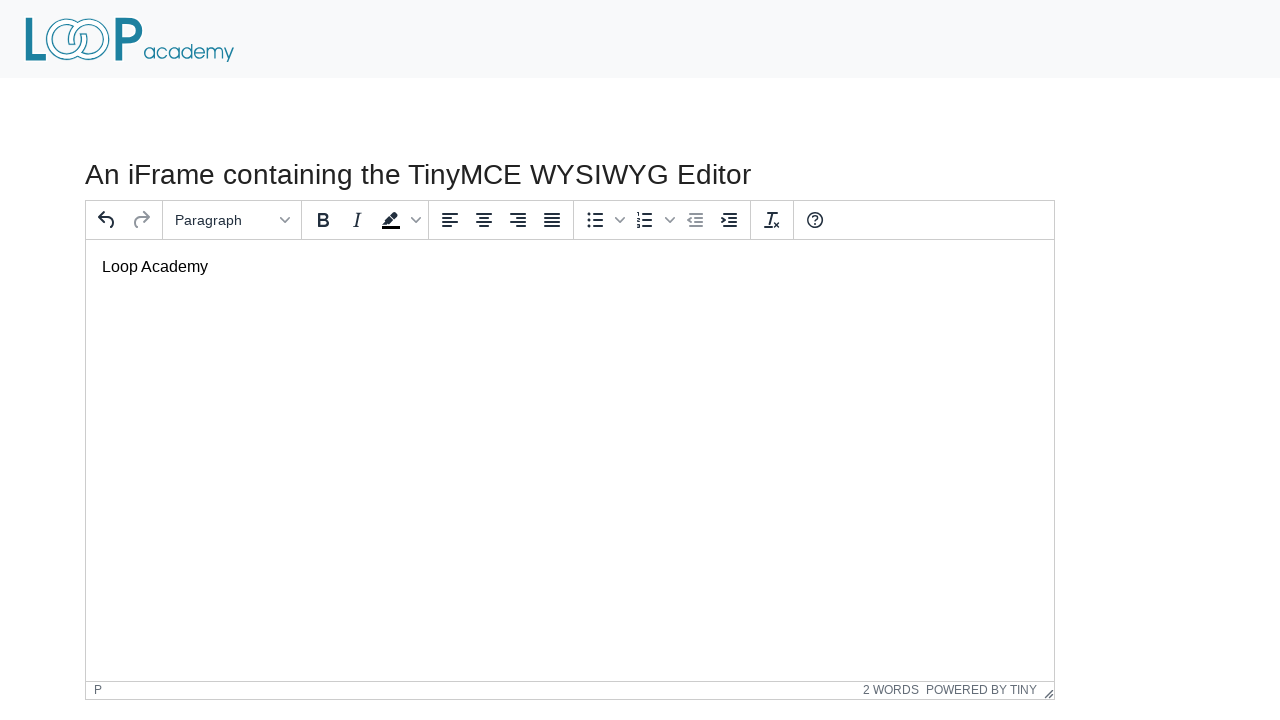

Verified page header is visible
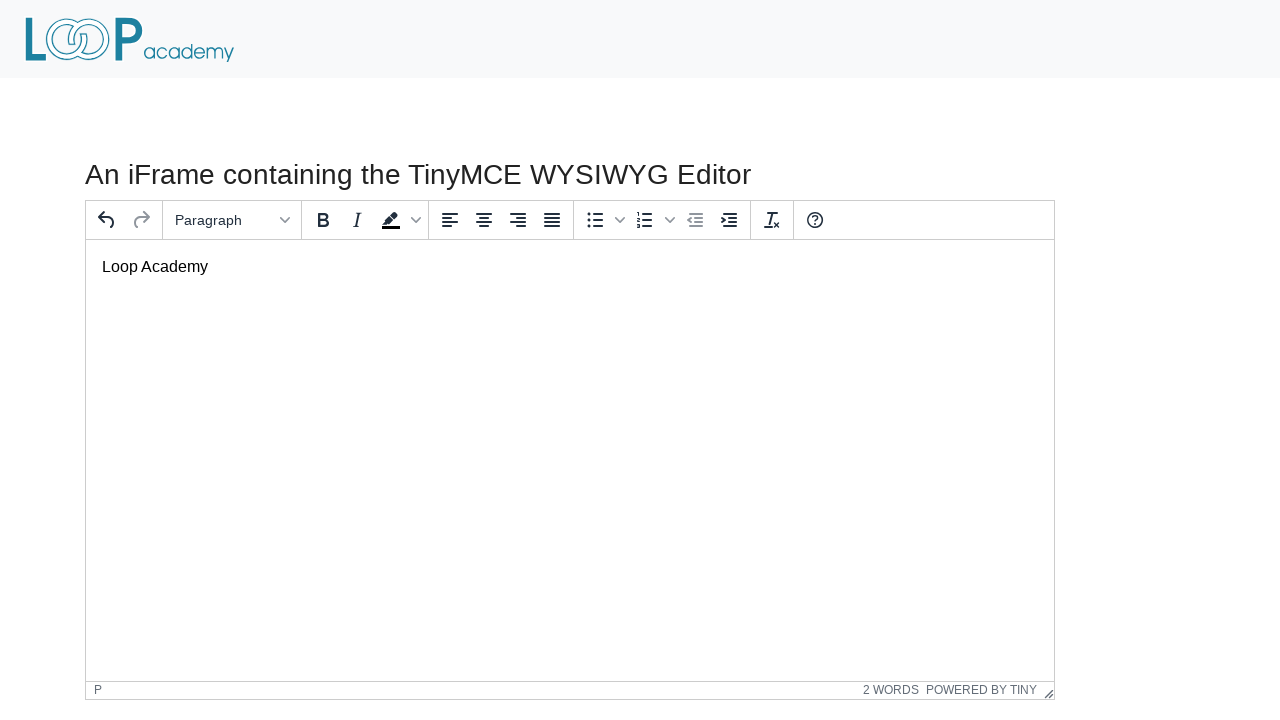

Retrieved header text content
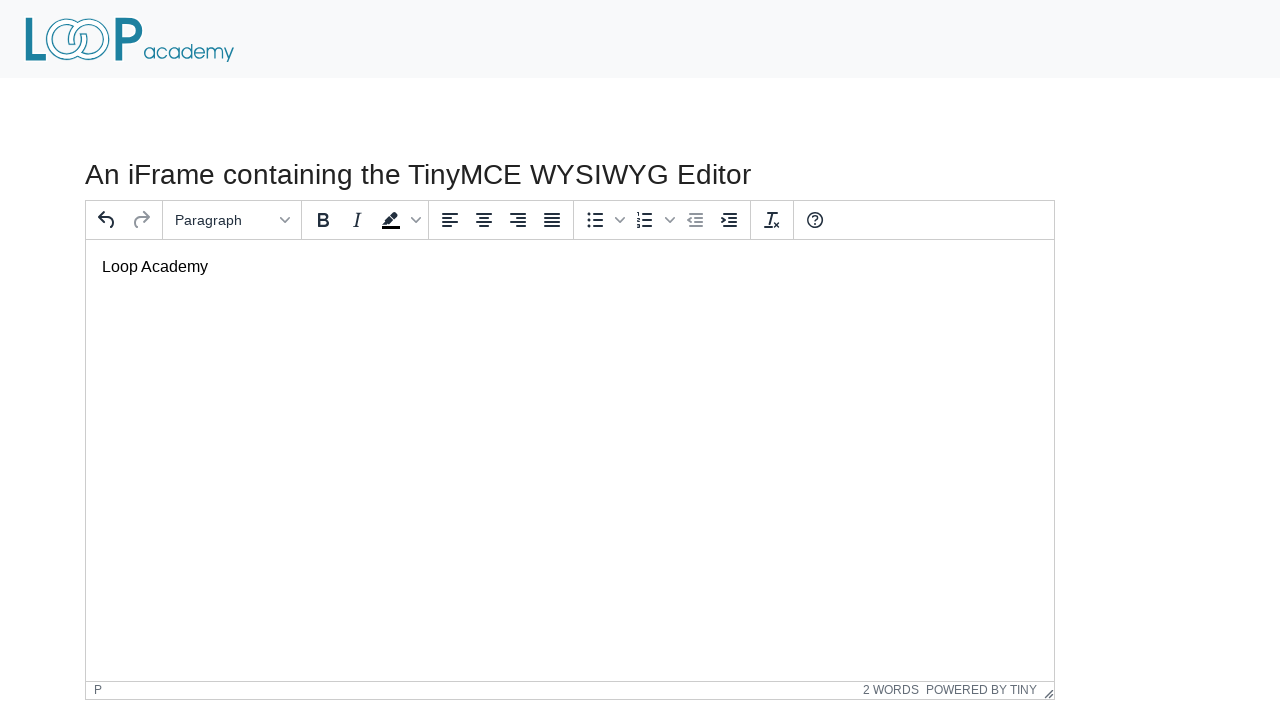

Verified header text matches expected value: 'An iFrame containing the TinyMCE WYSIWYG Editor'
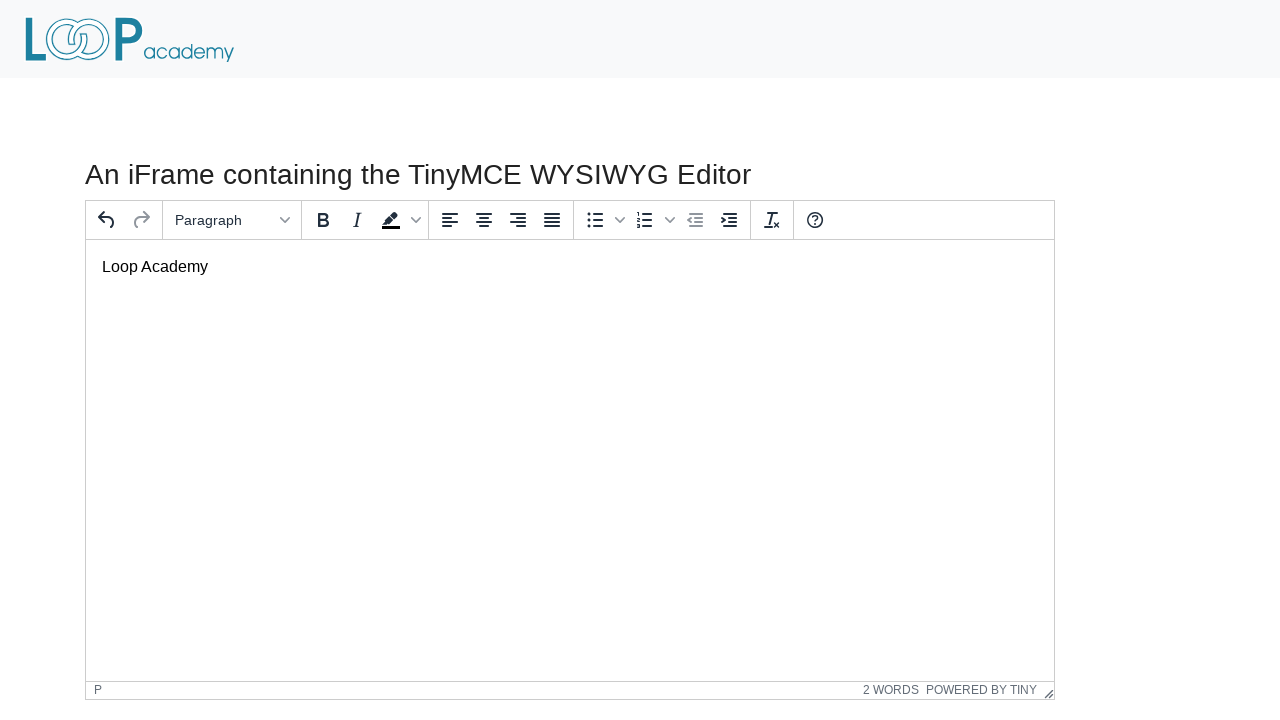

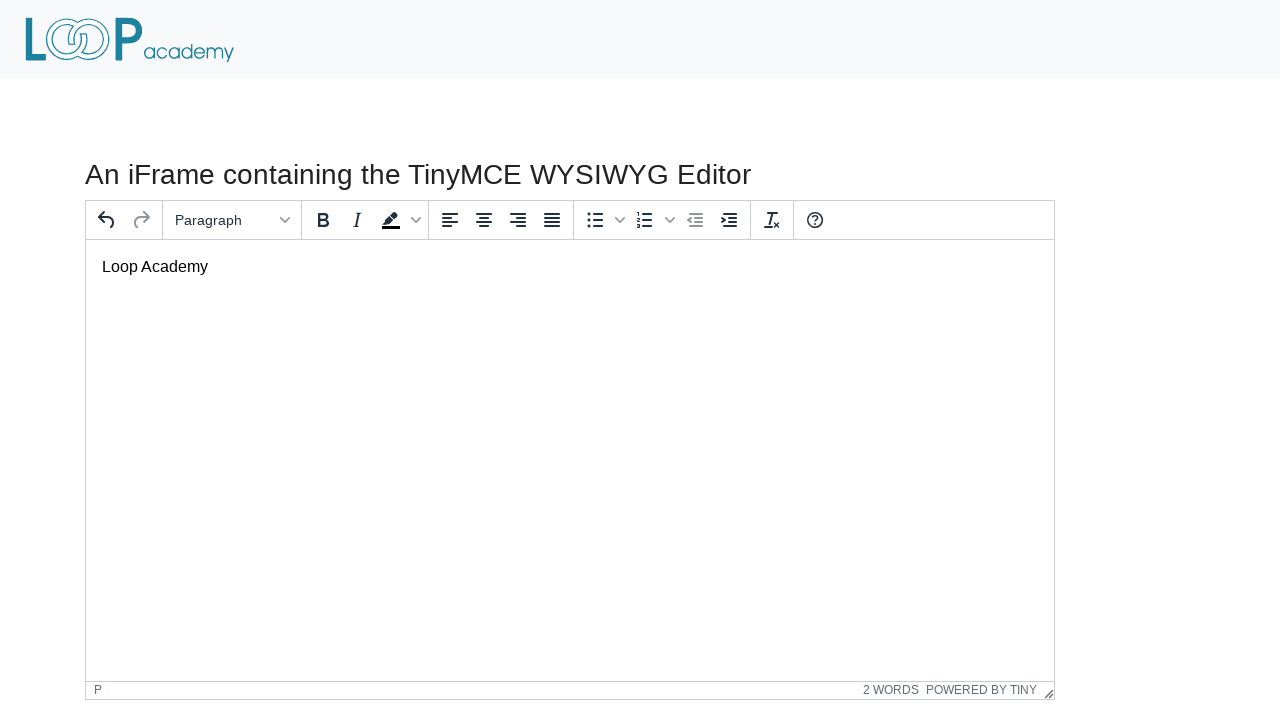